Tests adding todo items by filling the input field and pressing Enter, then verifying the items appear in the list

Starting URL: https://demo.playwright.dev/todomvc

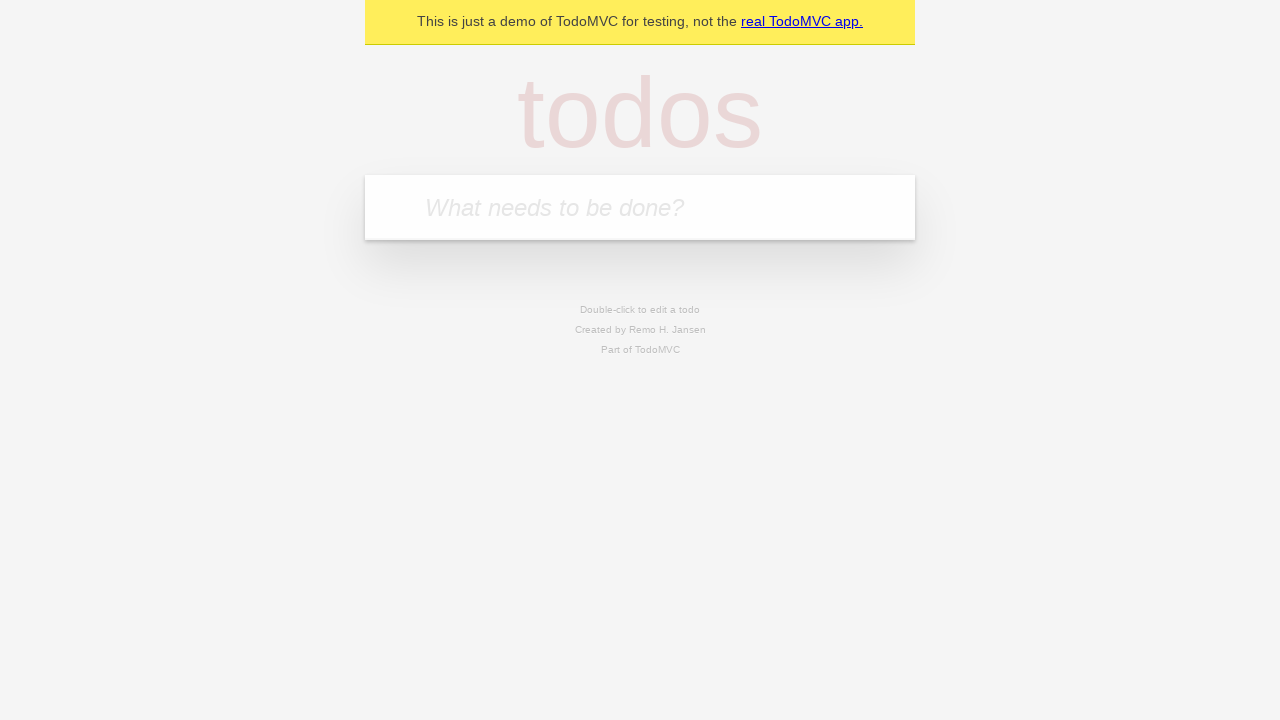

Filled todo input field with 'buy some cheese' on internal:attr=[placeholder="What needs to be done?"i]
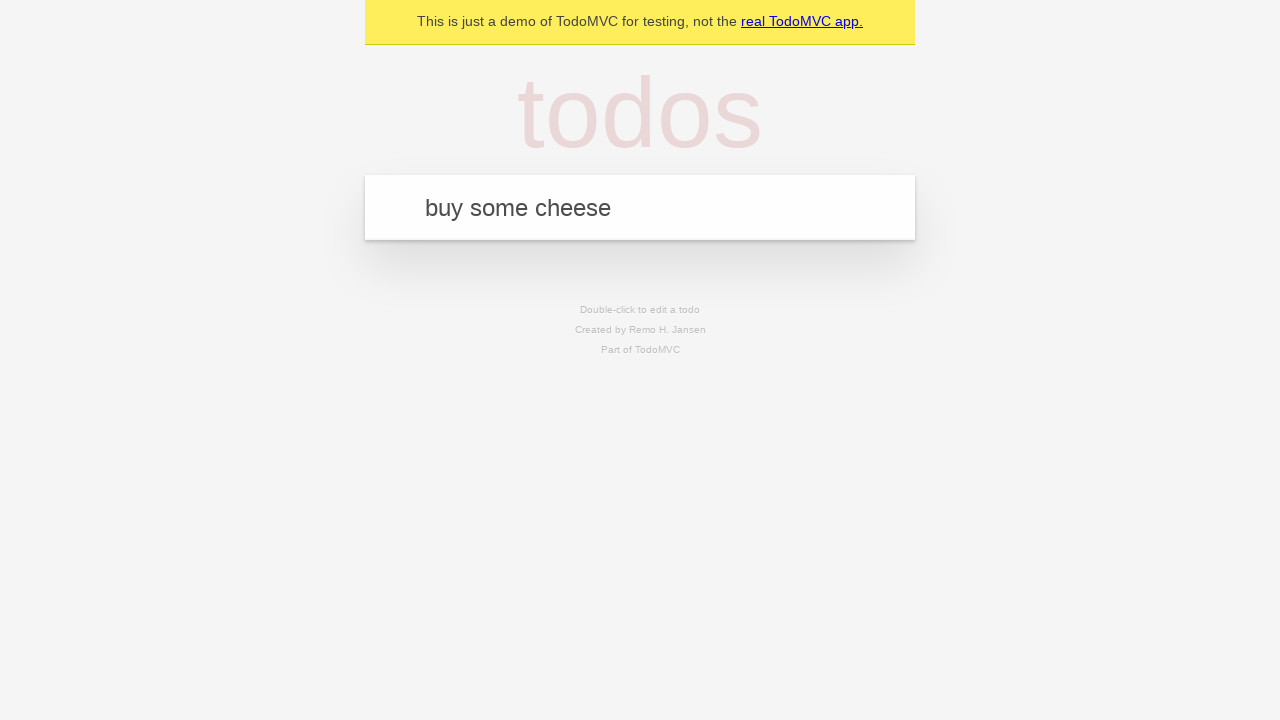

Pressed Enter to create first todo item on internal:attr=[placeholder="What needs to be done?"i]
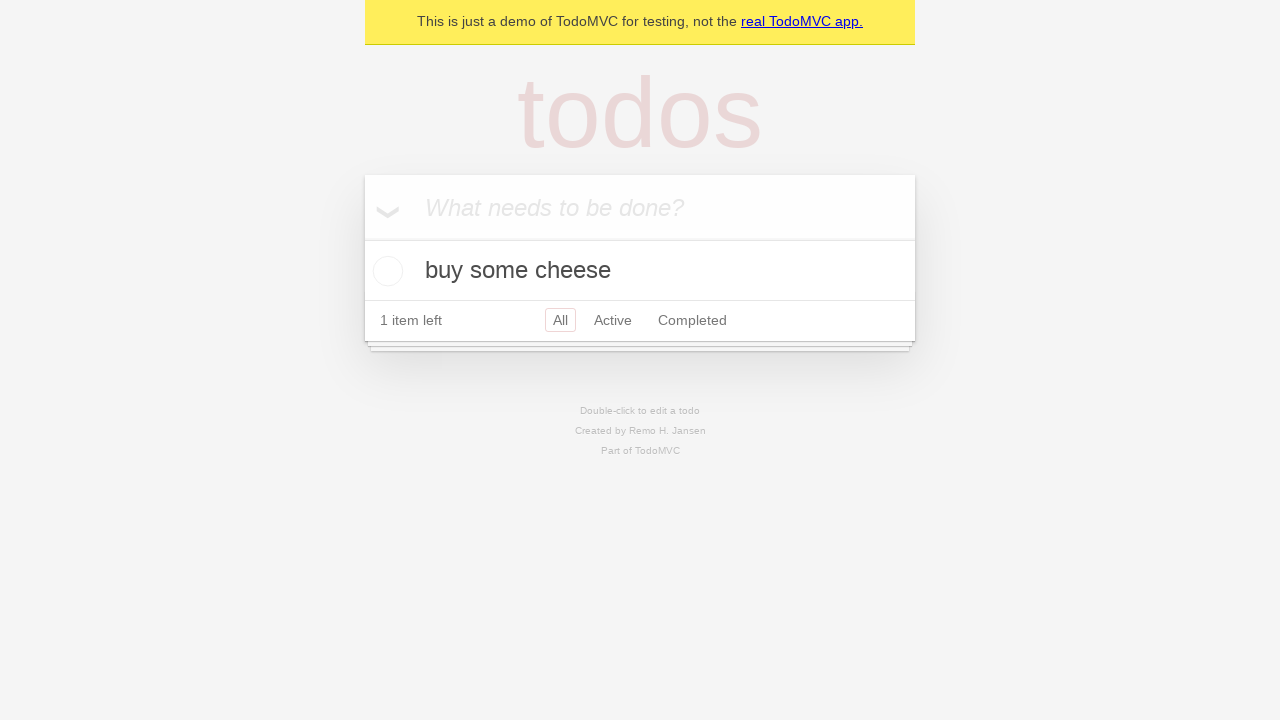

First todo item appeared in the list
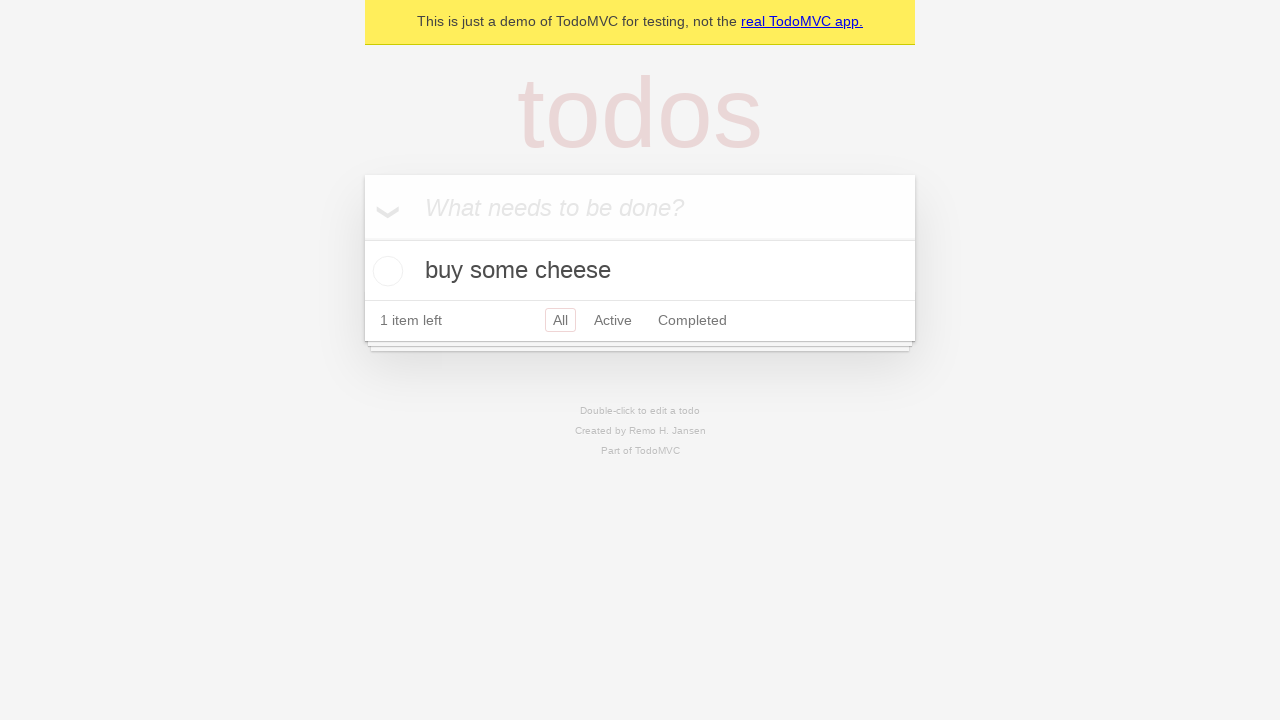

Filled todo input field with 'feed the cat' on internal:attr=[placeholder="What needs to be done?"i]
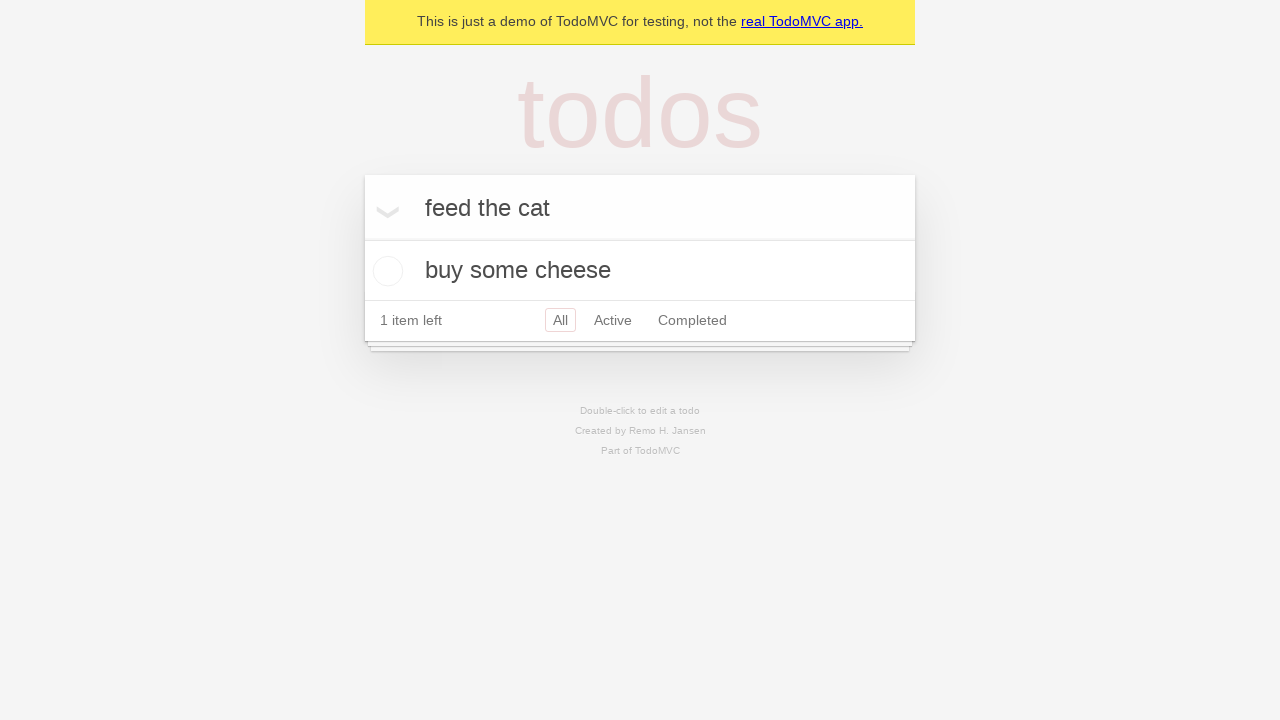

Pressed Enter to create second todo item on internal:attr=[placeholder="What needs to be done?"i]
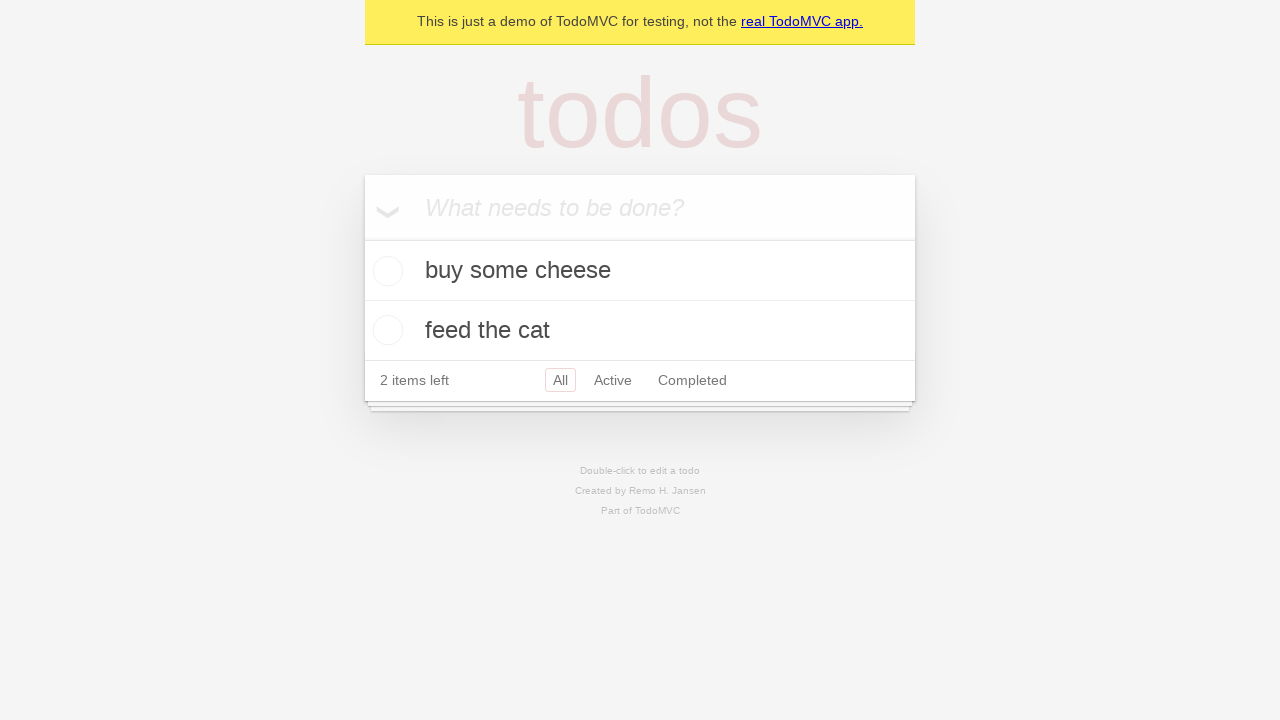

Second todo item appeared in the list
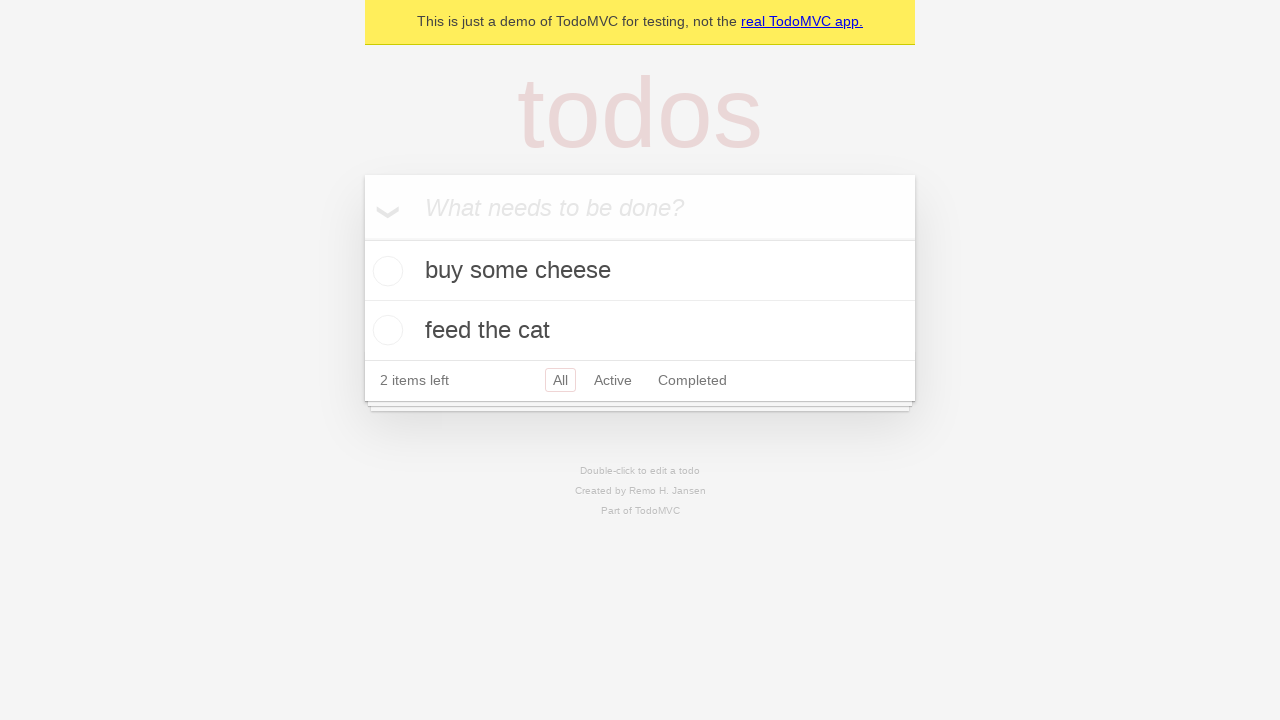

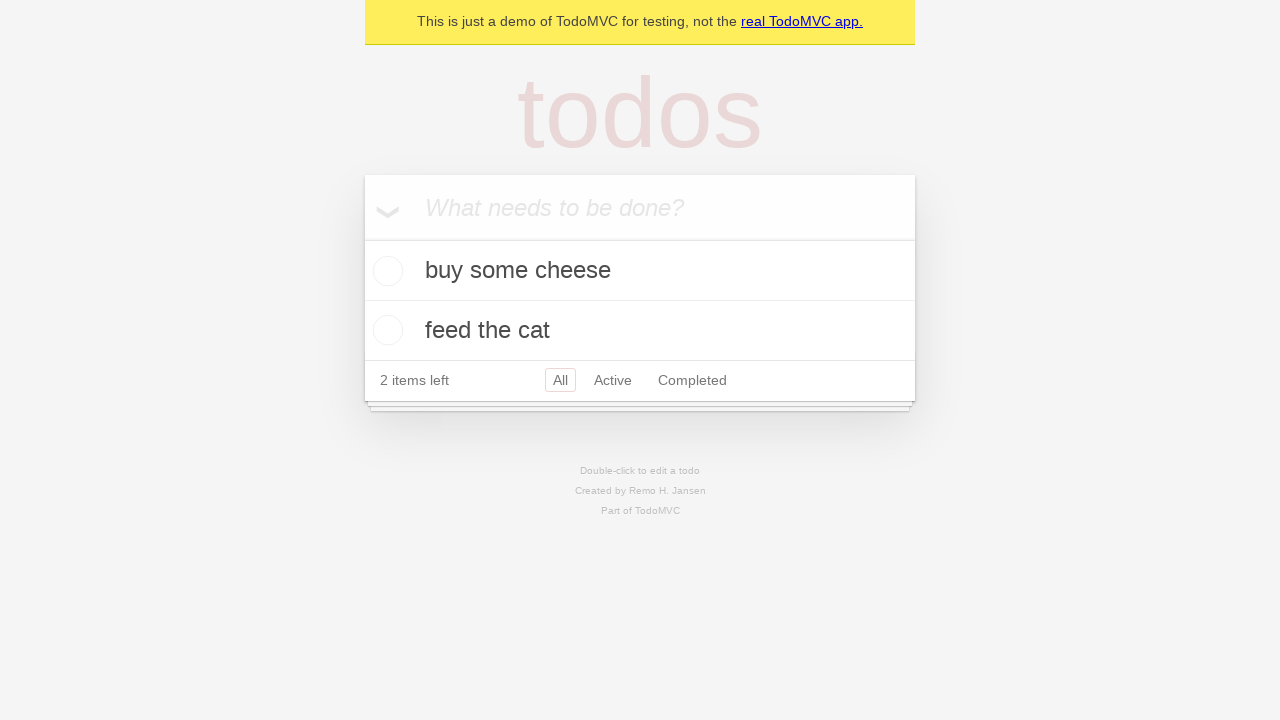